Solves a math problem by extracting two numbers from the page, calculating their sum, and selecting the result from a dropdown menu before submitting

Starting URL: http://suninjuly.github.io/selects1.html

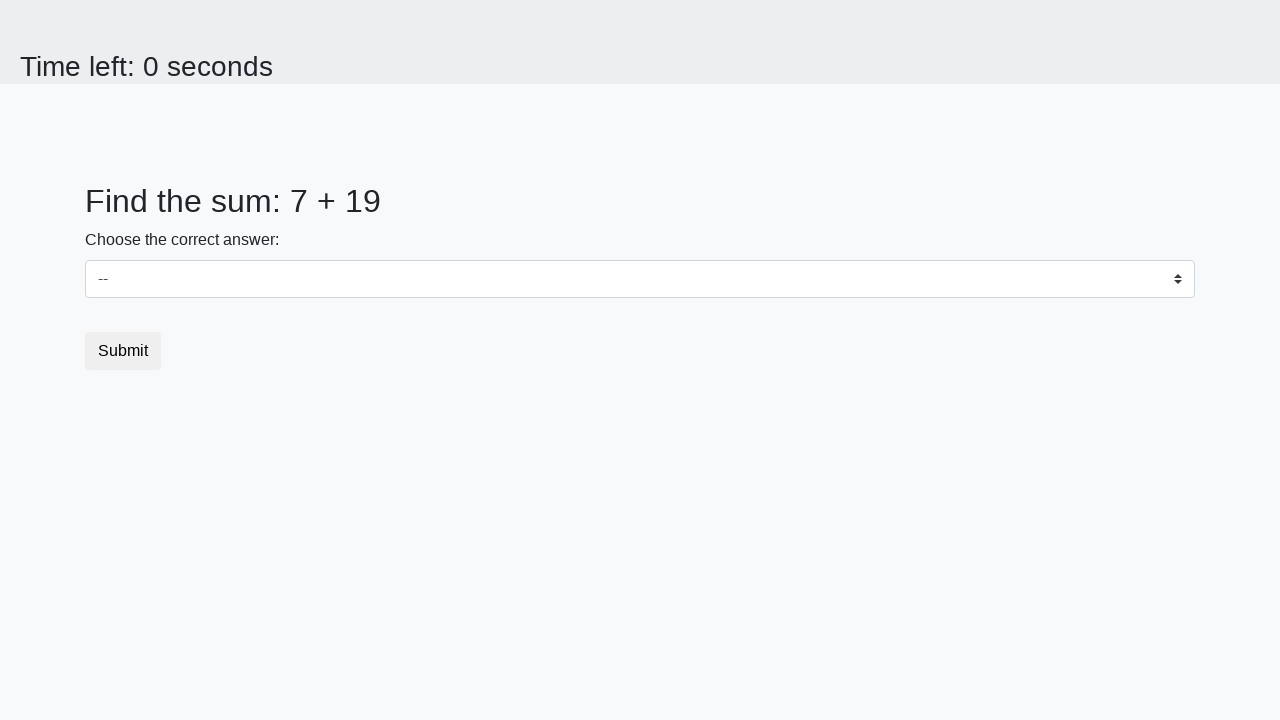

Extracted first number from #num1 element
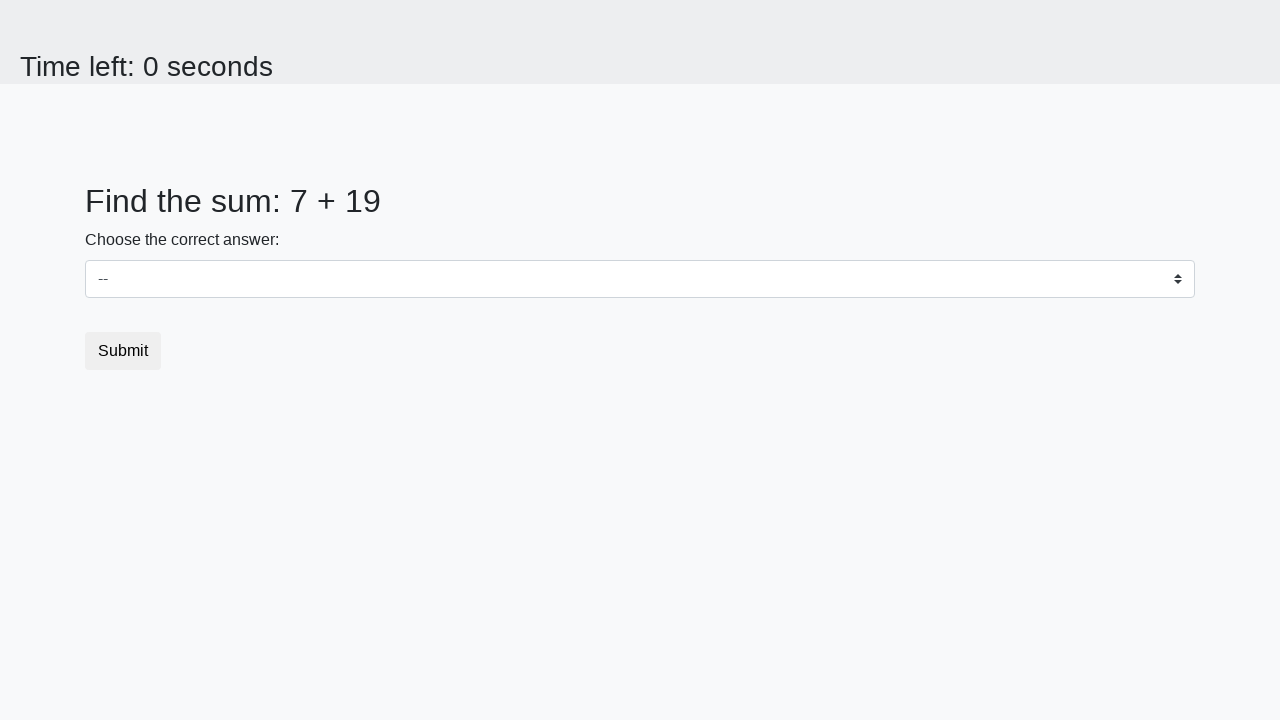

Extracted second number from #num2 element
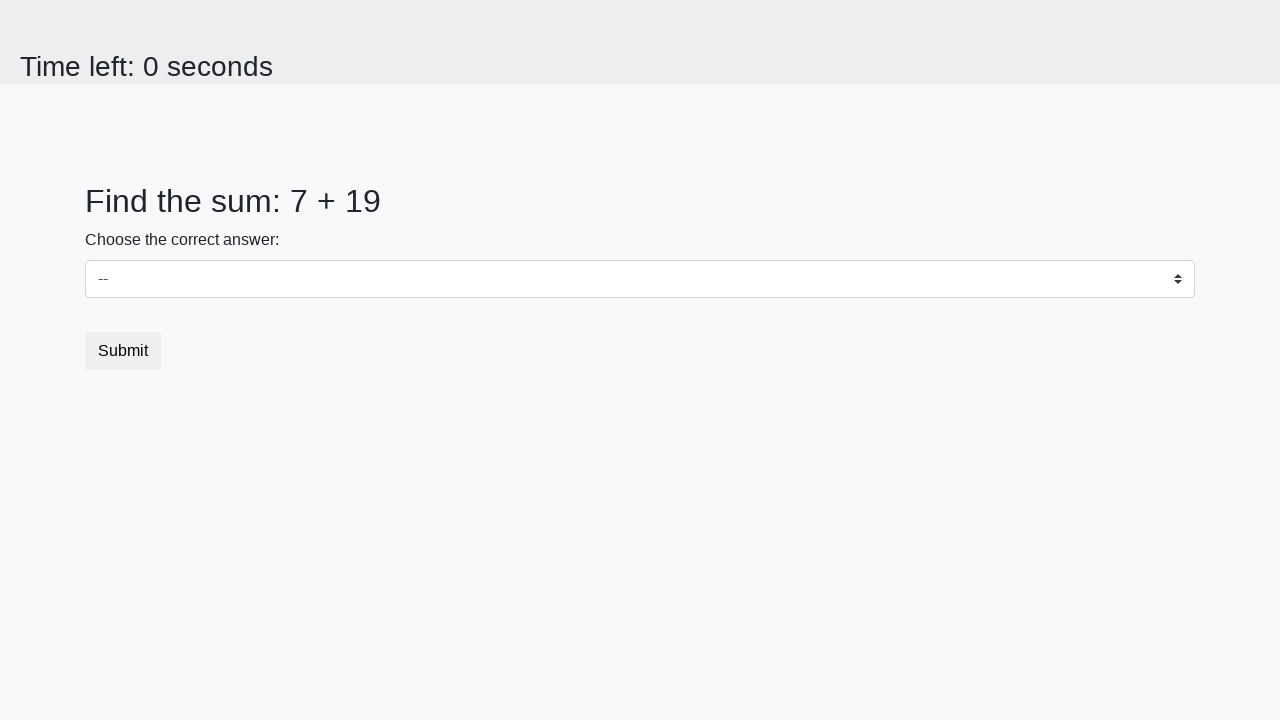

Calculated sum: 7 + 19 = 26
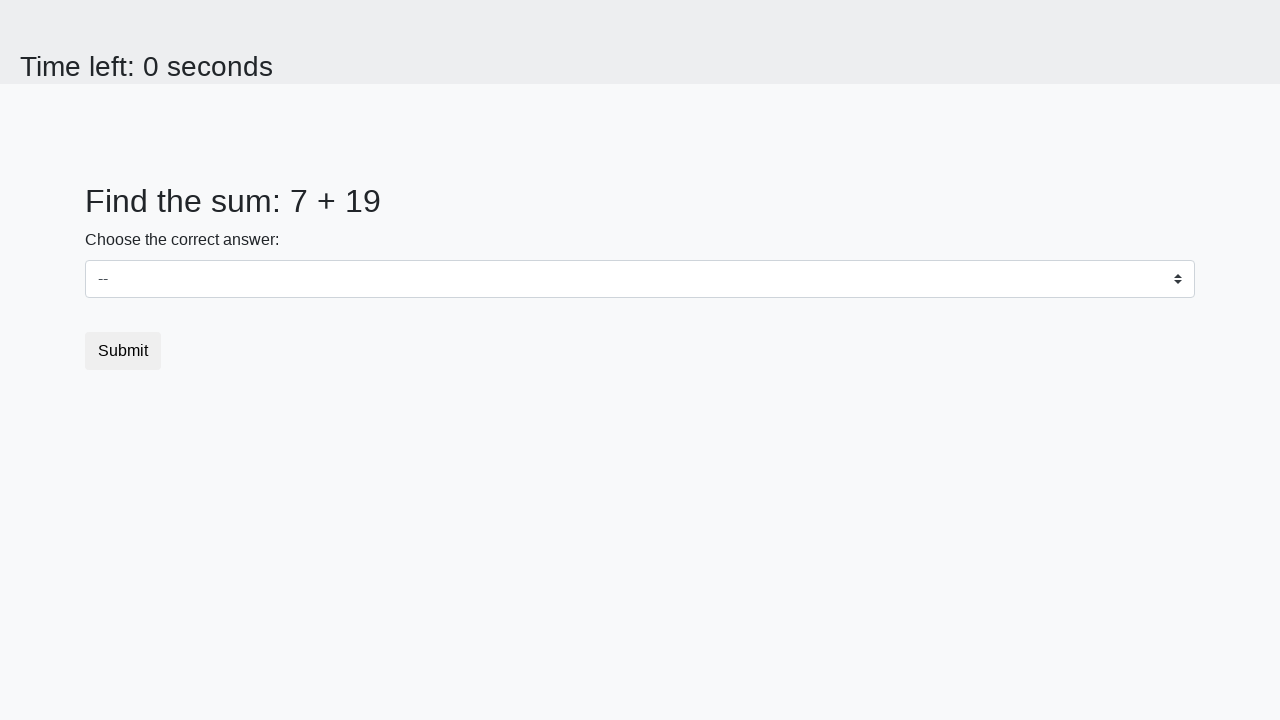

Selected calculated result '26' from dropdown menu on select
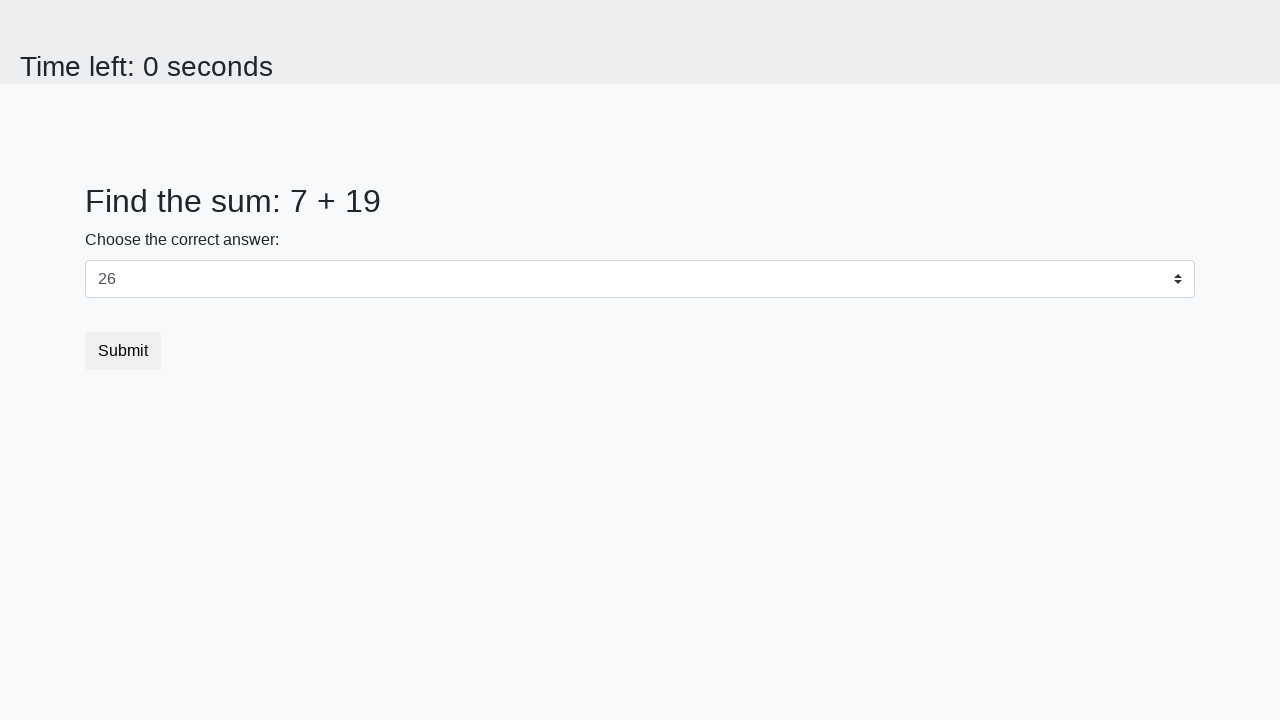

Clicked submit button to complete the form at (123, 351) on .btn
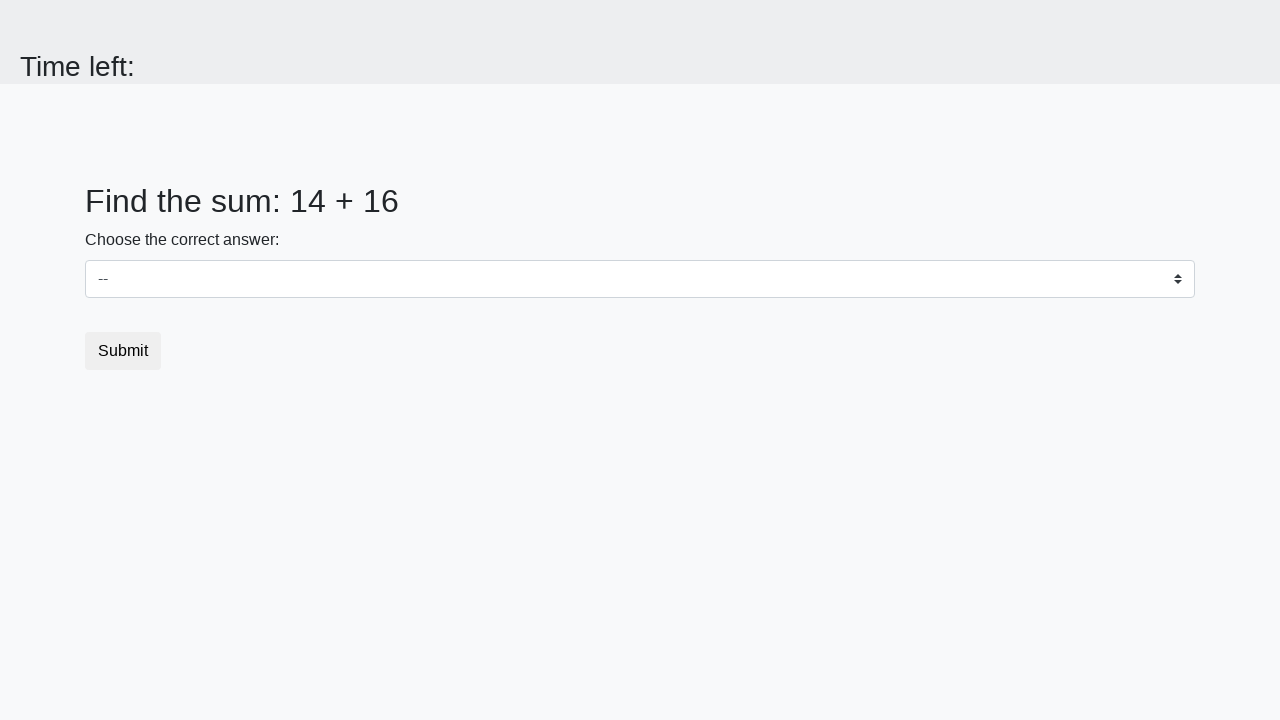

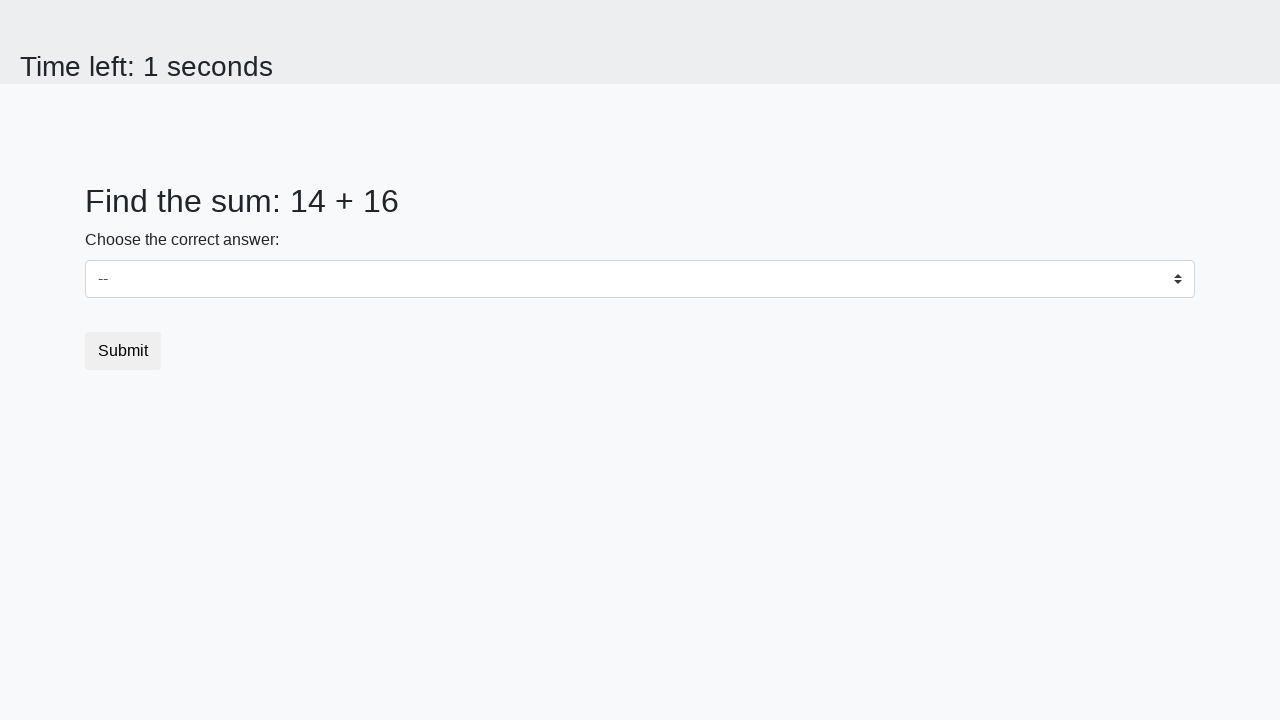